Demonstrates clearing a text field by navigating to a test inputs page and clearing the email input field.

Starting URL: https://www.selenium.dev/selenium/web/inputs.html

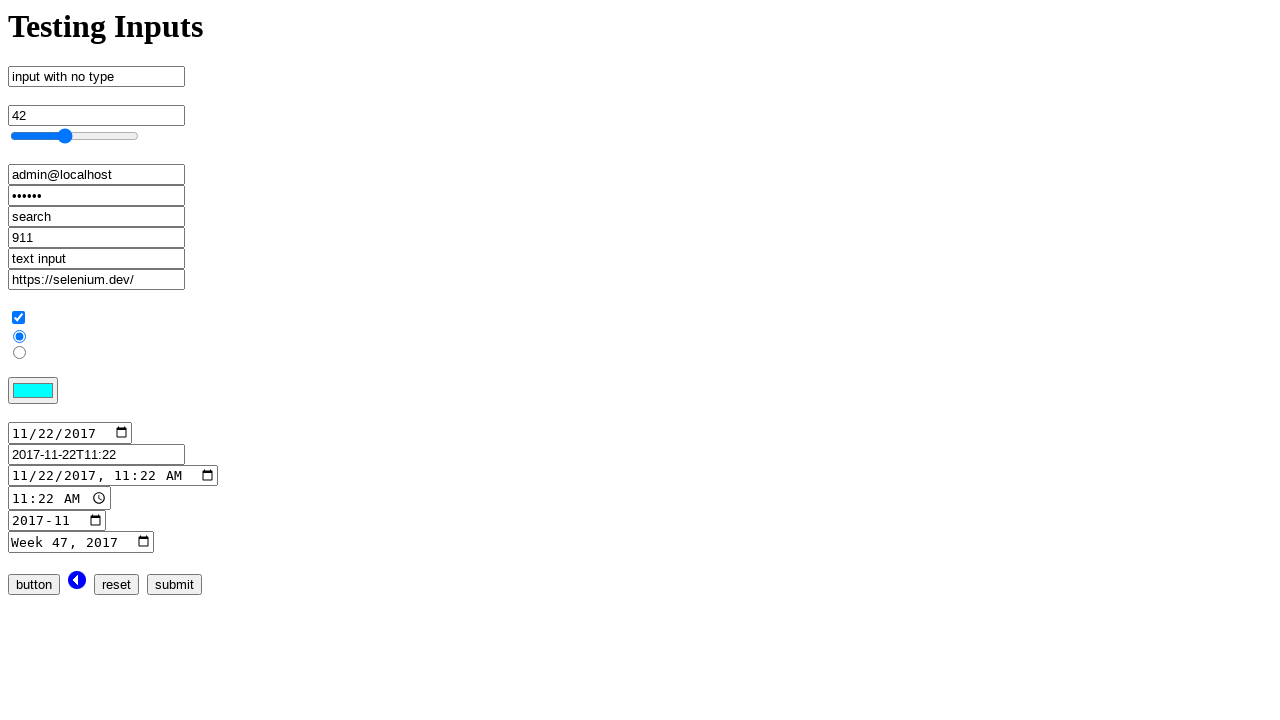

Navigated to test inputs page
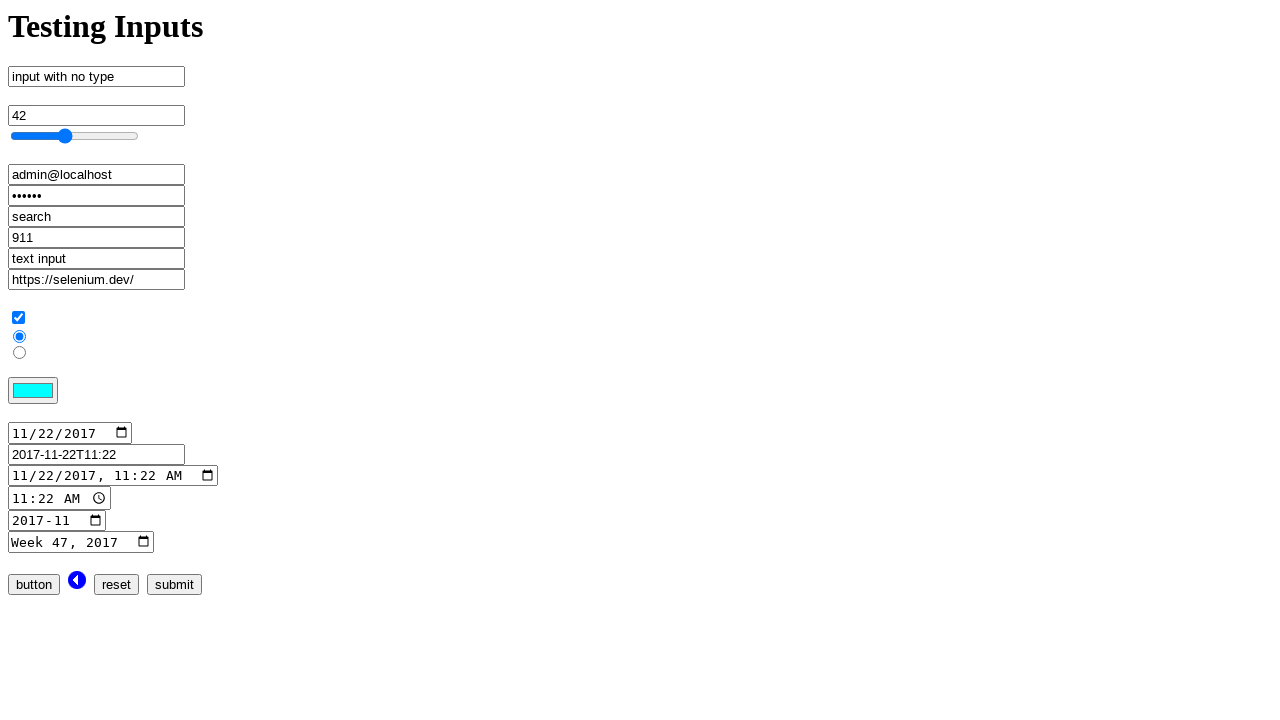

Cleared email input field by filling with empty string on input[name='email_input']
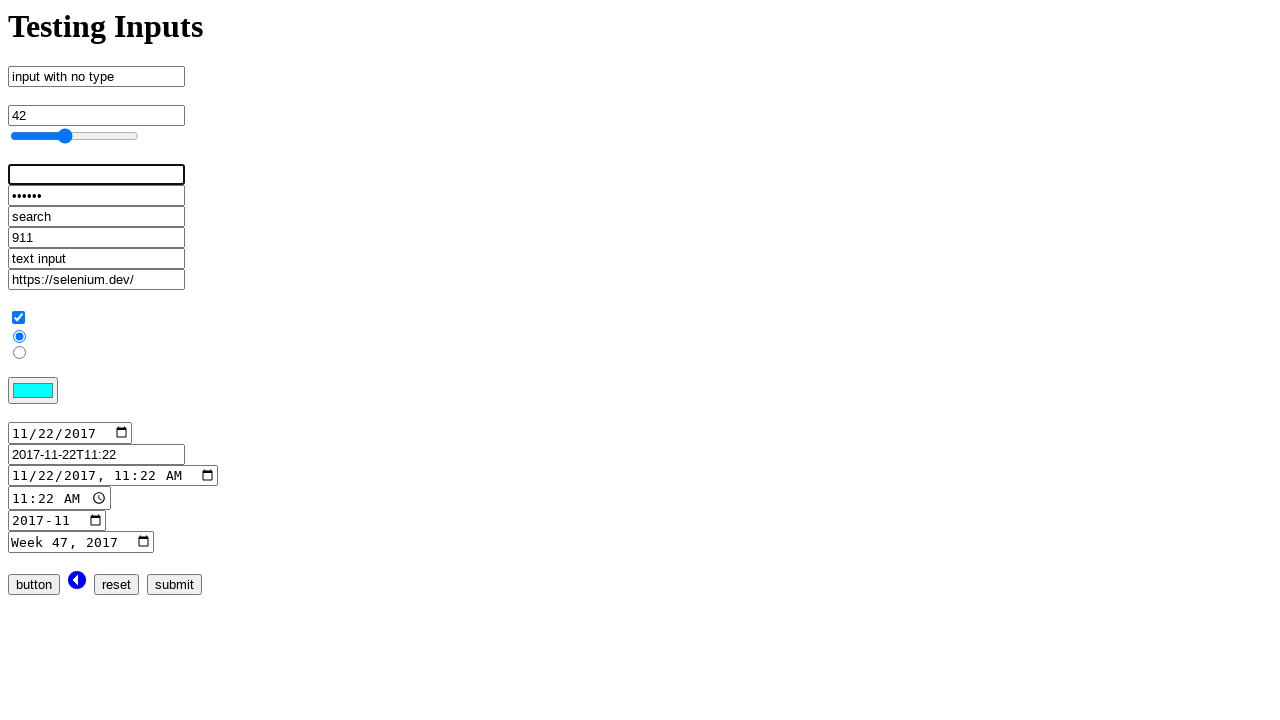

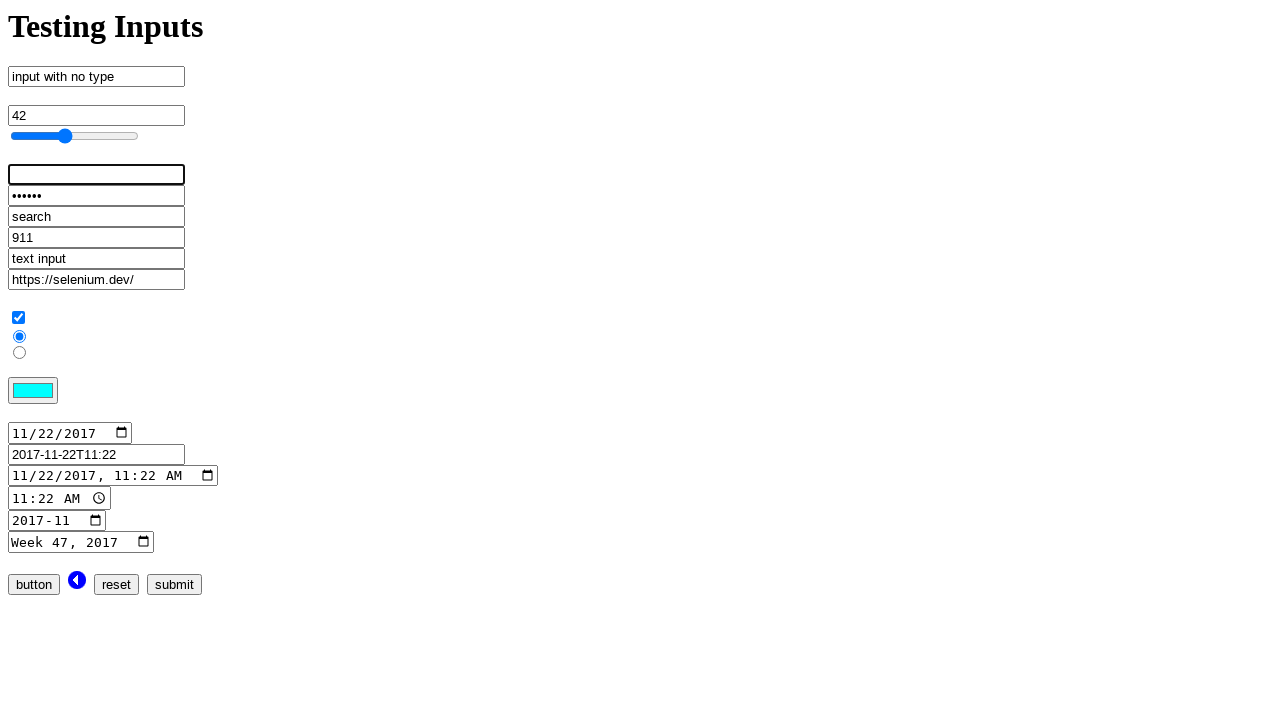